Simple navigation test that opens the VCTC Pune website homepage

Starting URL: https://vctcpune.com/

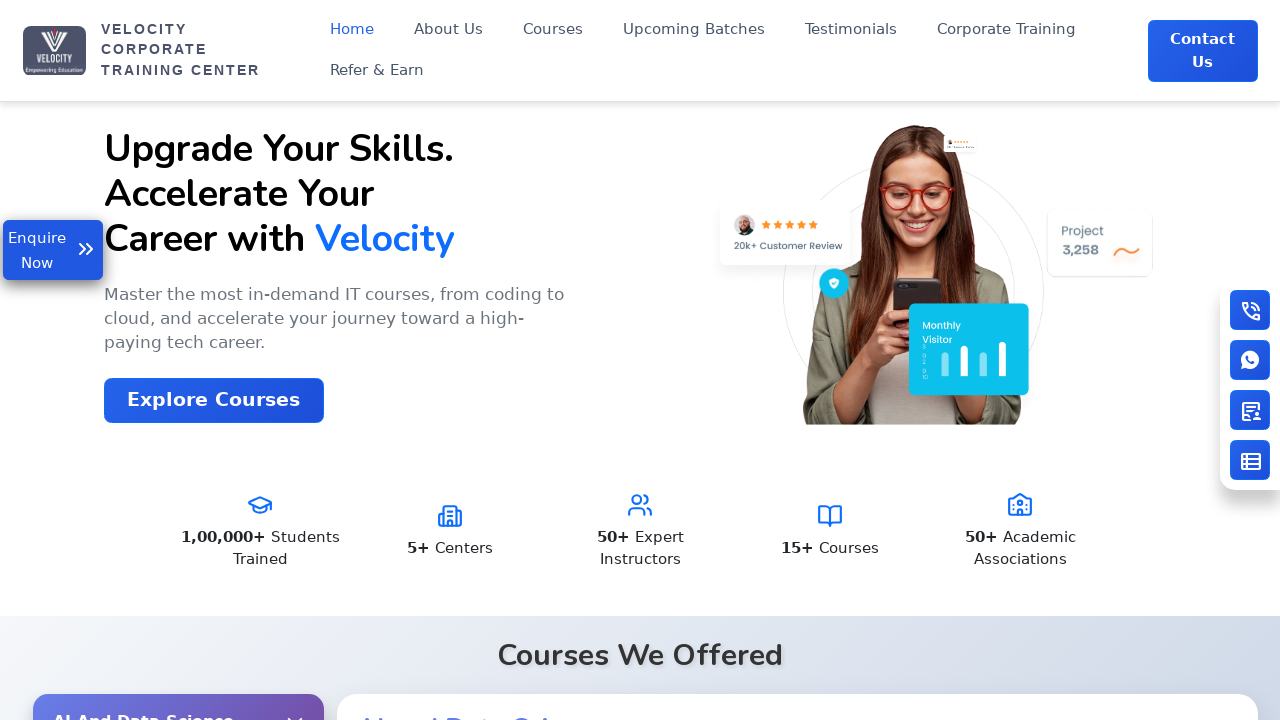

VCTC Pune homepage loaded (domcontentloaded state)
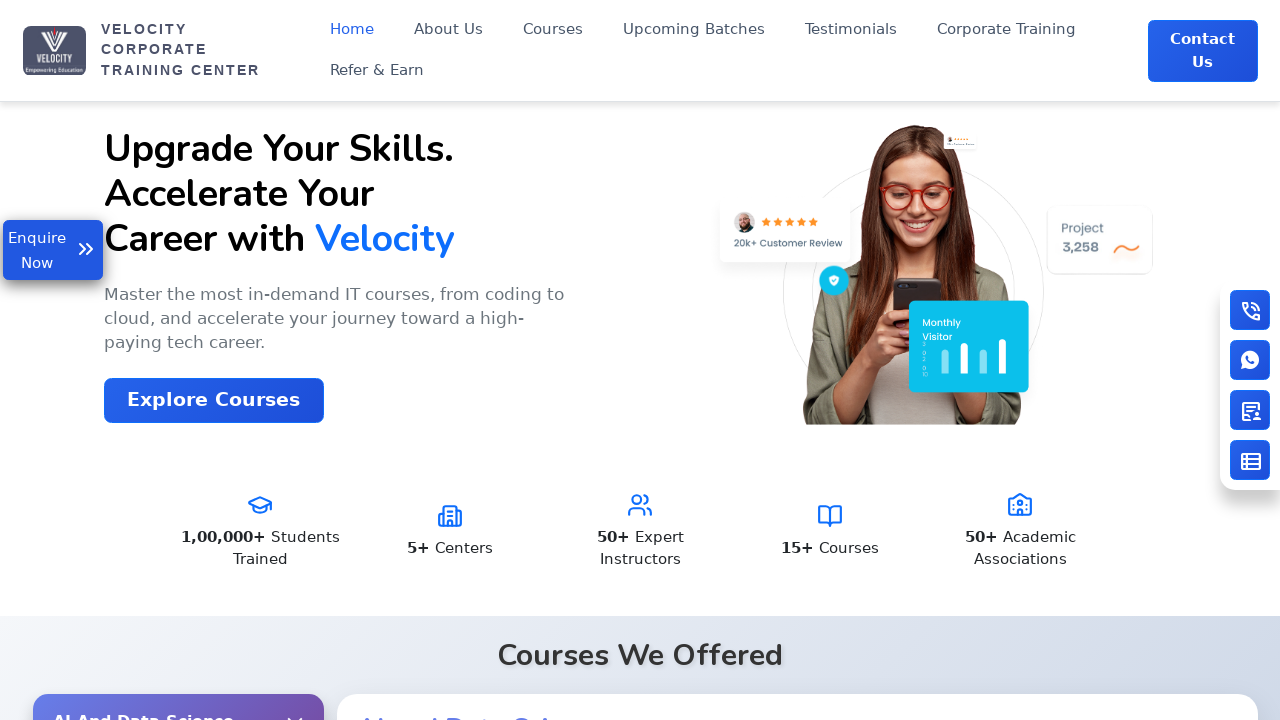

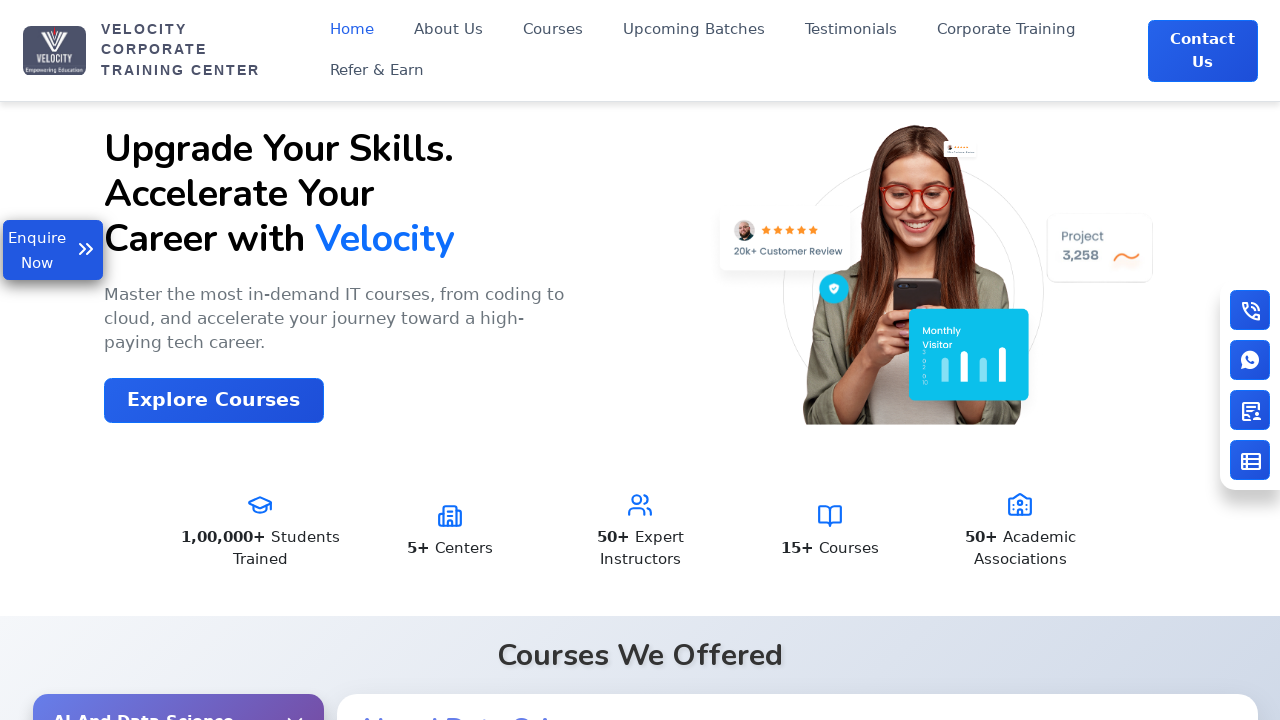